Navigates to Flipkart homepage and waits for the page to load, then verifies the page title is accessible.

Starting URL: https://www.flipkart.com/

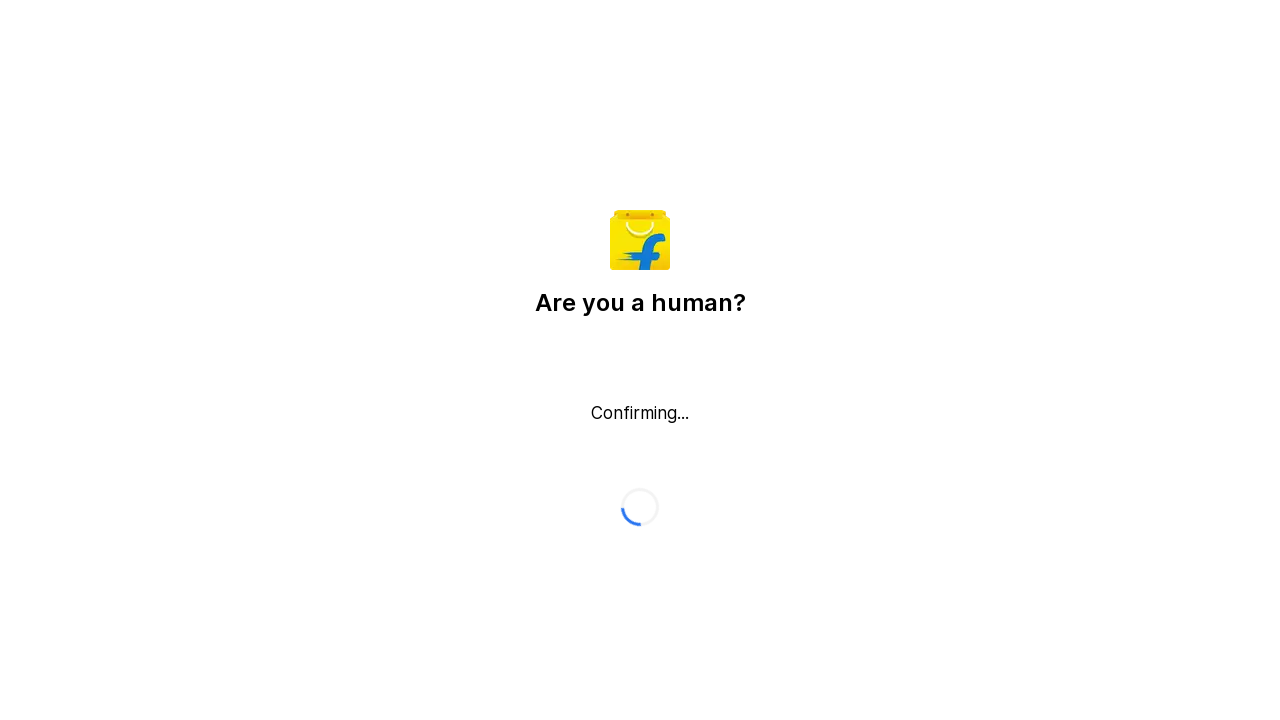

Waited for page to reach networkidle state
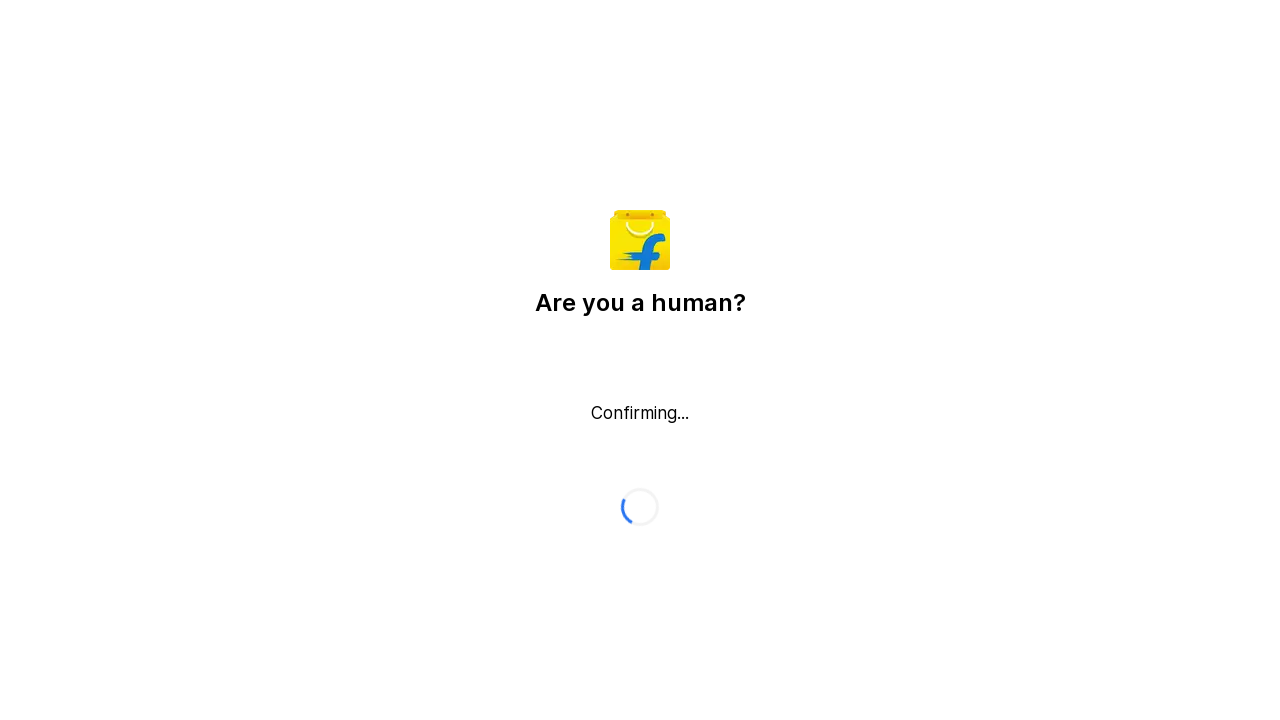

Retrieved page title: Flipkart reCAPTCHA
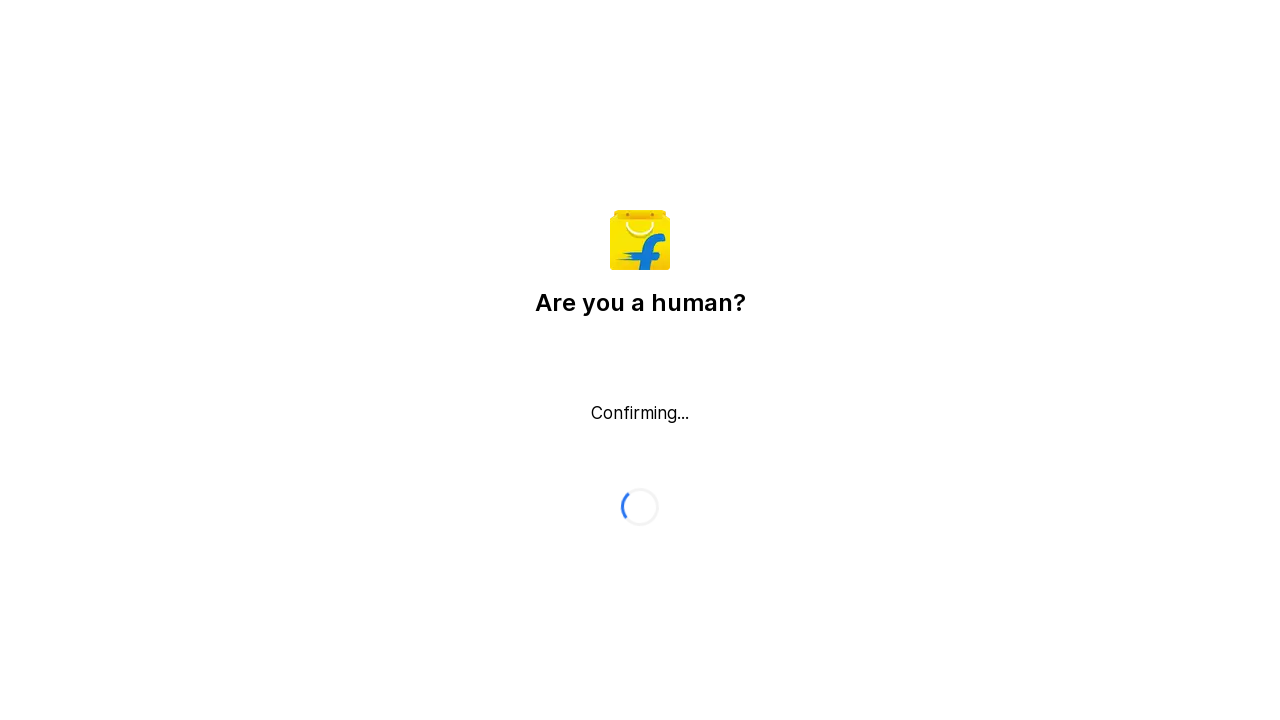

Printed page title to console
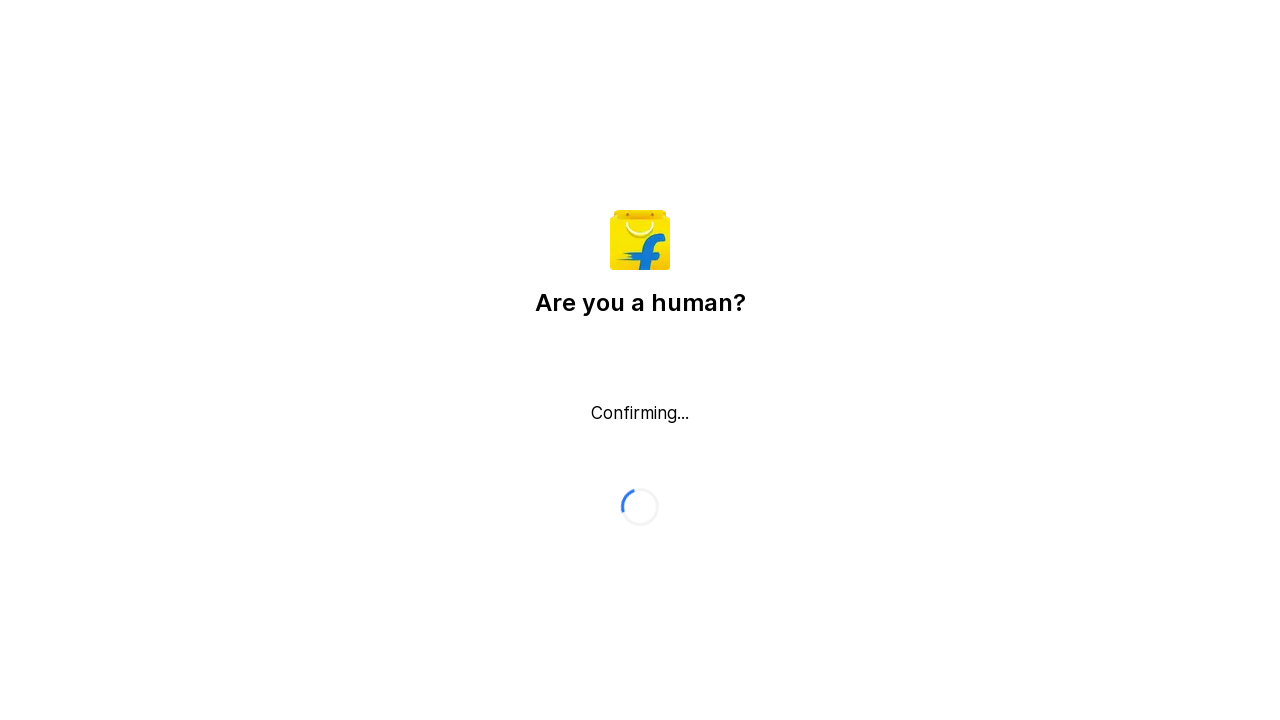

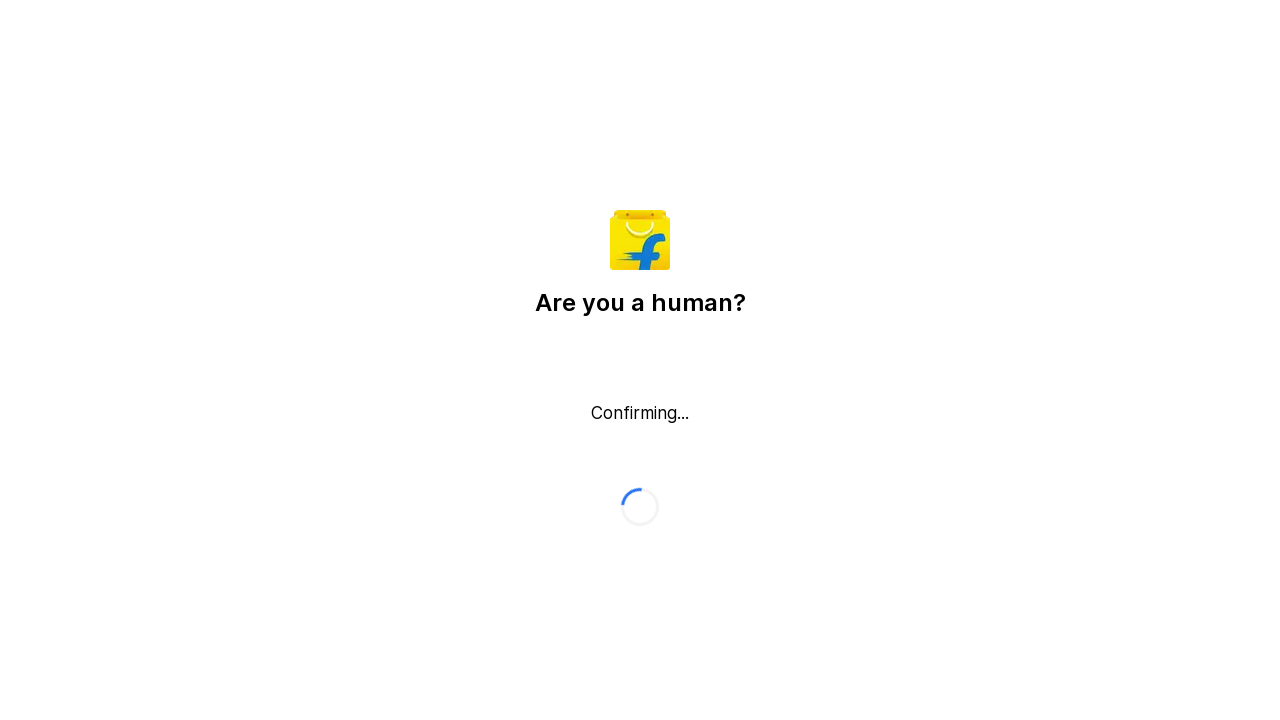